Tests auto-suggestive dropdown functionality by typing a partial country code, waiting for suggestions to appear, and selecting a specific option from the dropdown list.

Starting URL: https://rahulshettyacademy.com/dropdownsPractise/

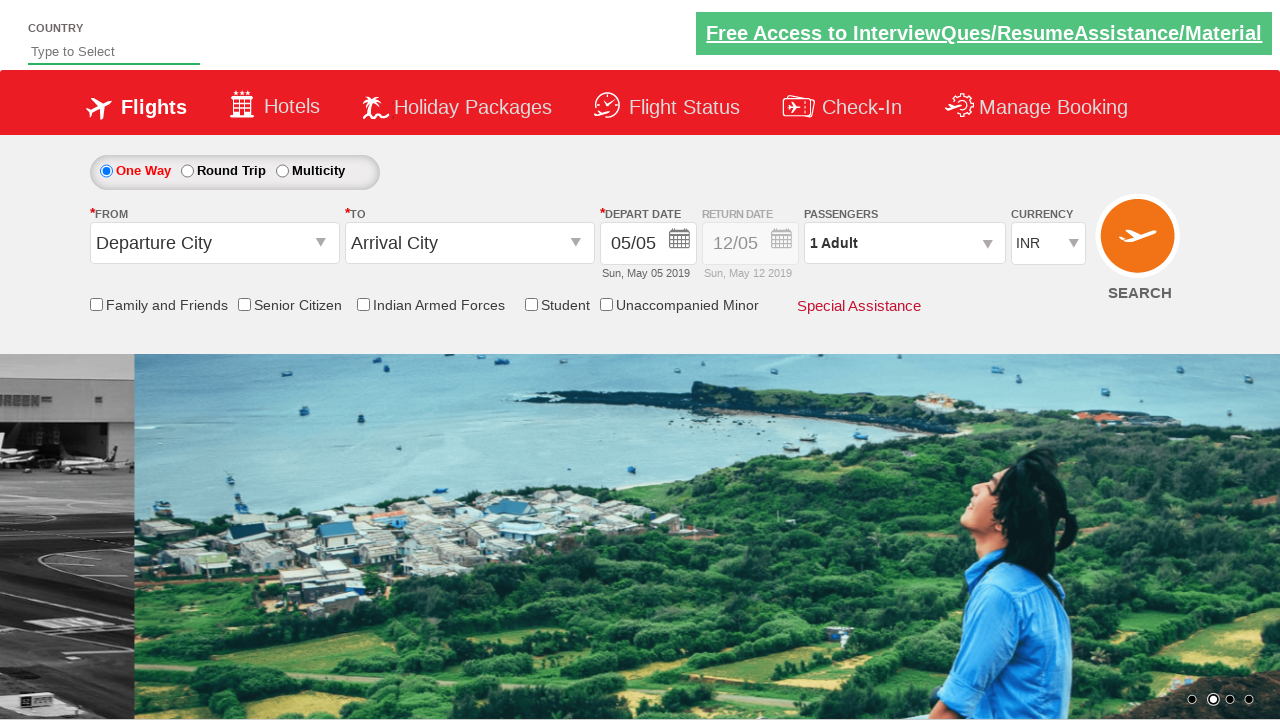

Typed 'IND' into autocomplete input field to trigger suggestions on .ui-autocomplete-input
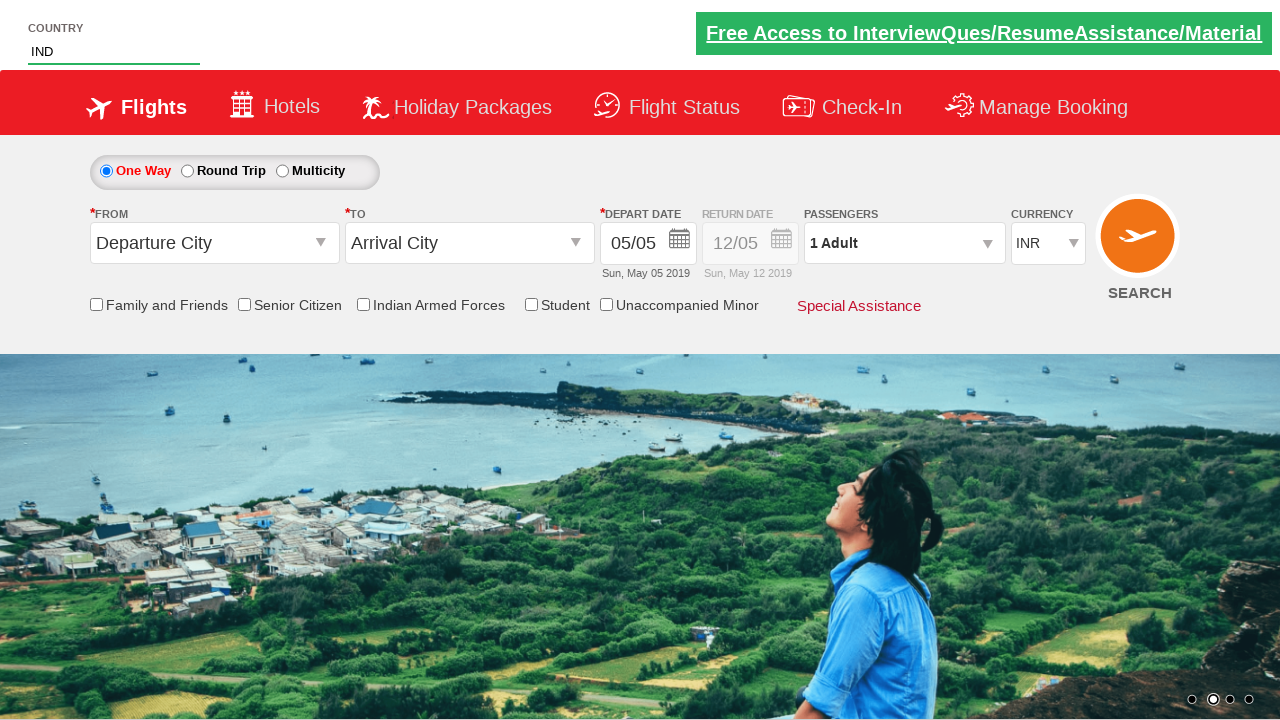

Dropdown suggestions appeared and loaded
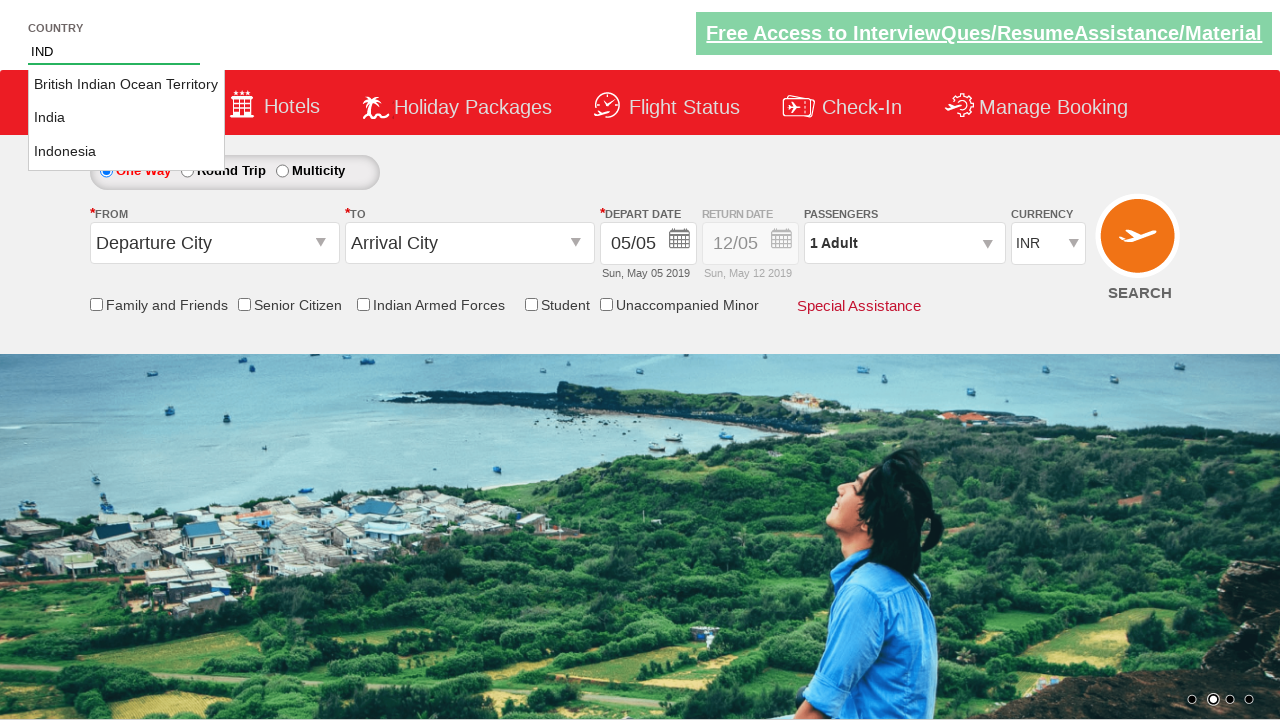

Located all dropdown option elements
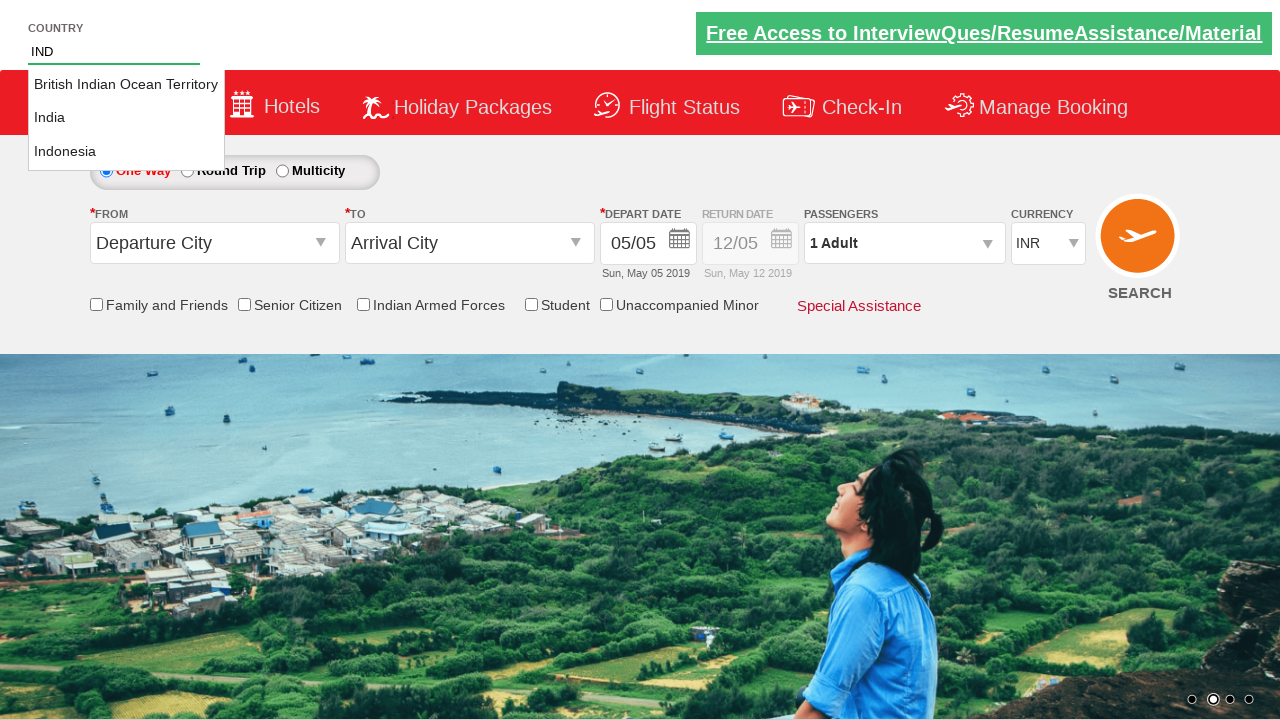

Found 3 dropdown options available
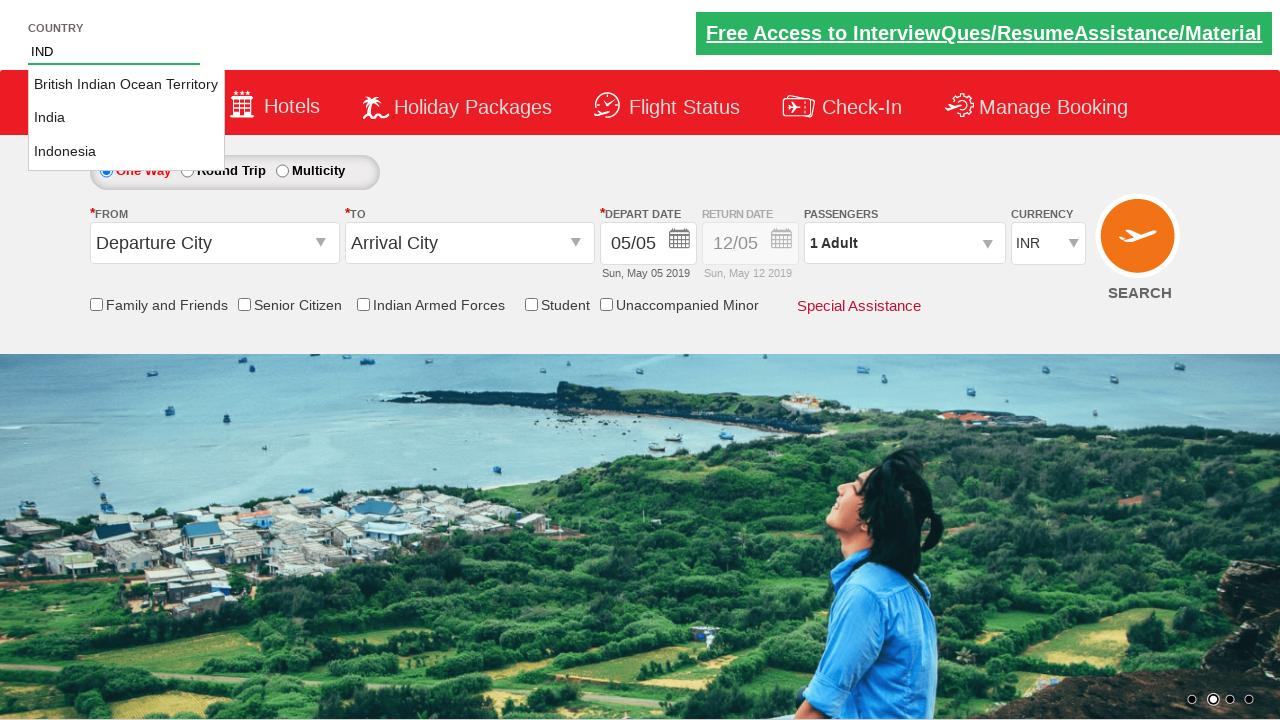

Selected 'India' option from the dropdown list at (126, 118) on li.ui-menu-item a >> nth=1
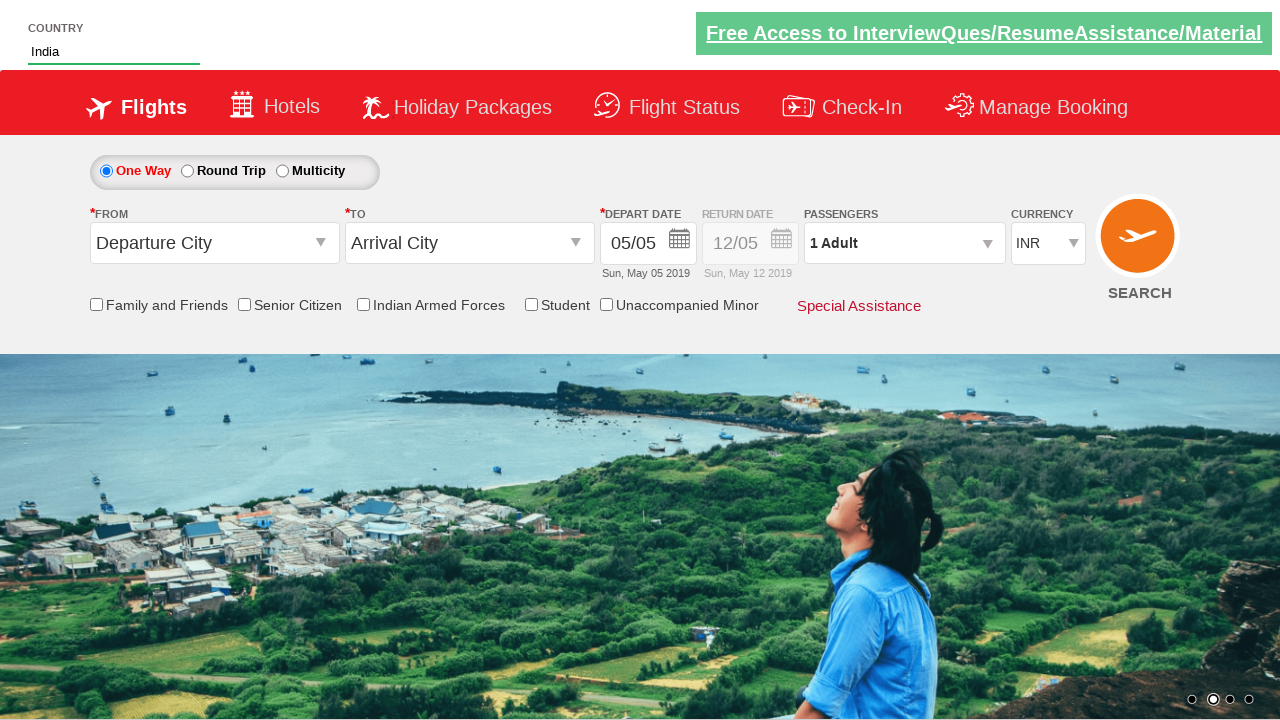

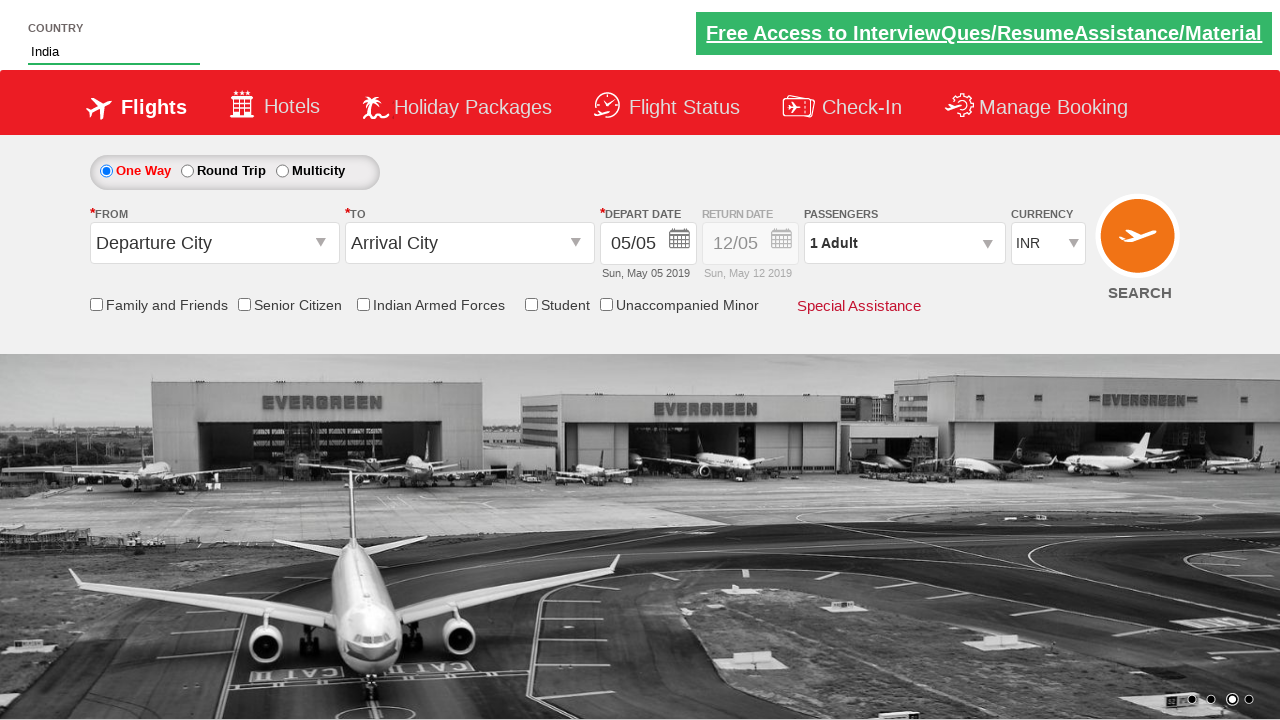